Tests form input functionality by filling in the first input field using tag name selector and the email field using CSS selector on the DemoQA practice form

Starting URL: https://demoqa.com/automation-practice-form

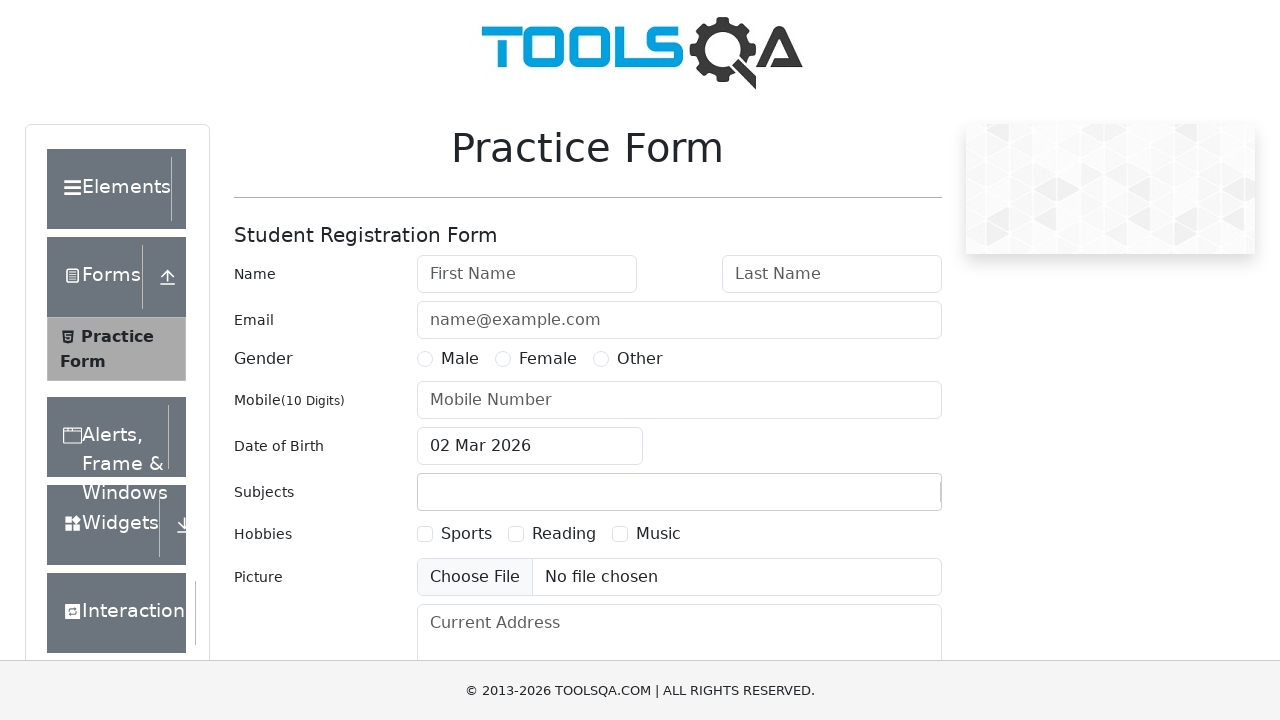

Filled first input field with 'Using TagName' using tag name selector on input >> nth=0
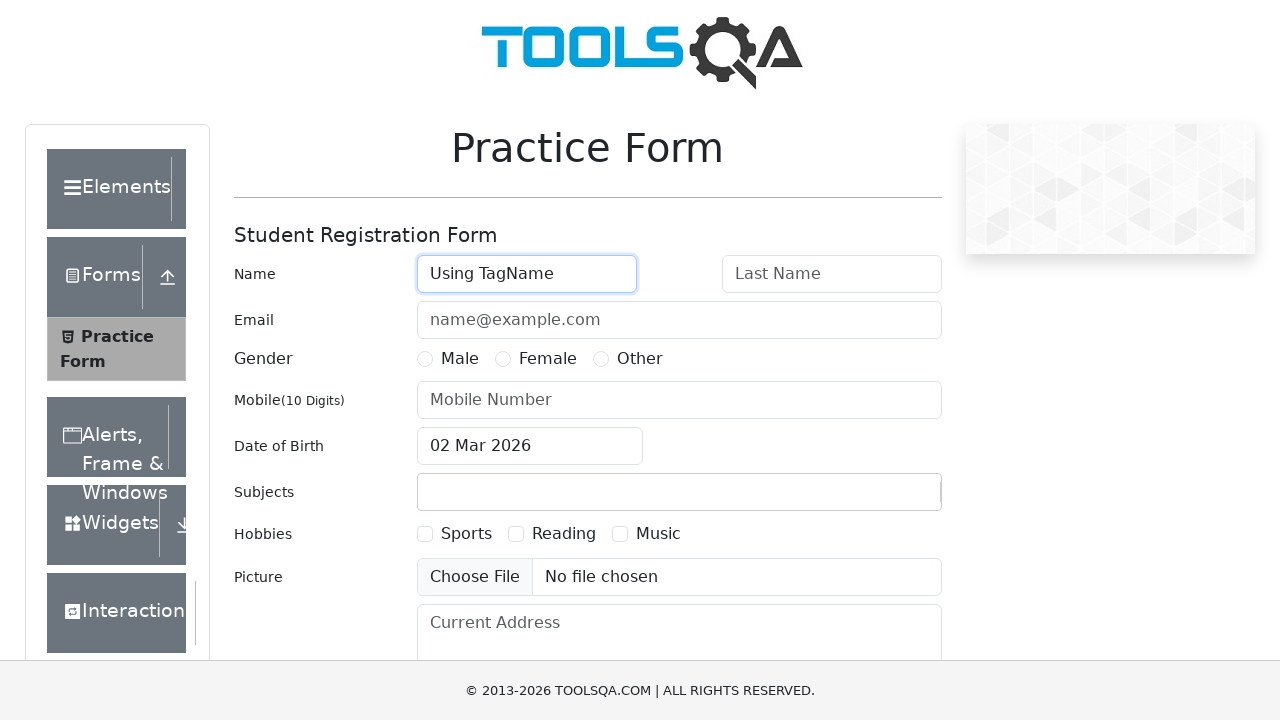

Filled email field with 'css@example.com' using CSS selector on input[id='userEmail']
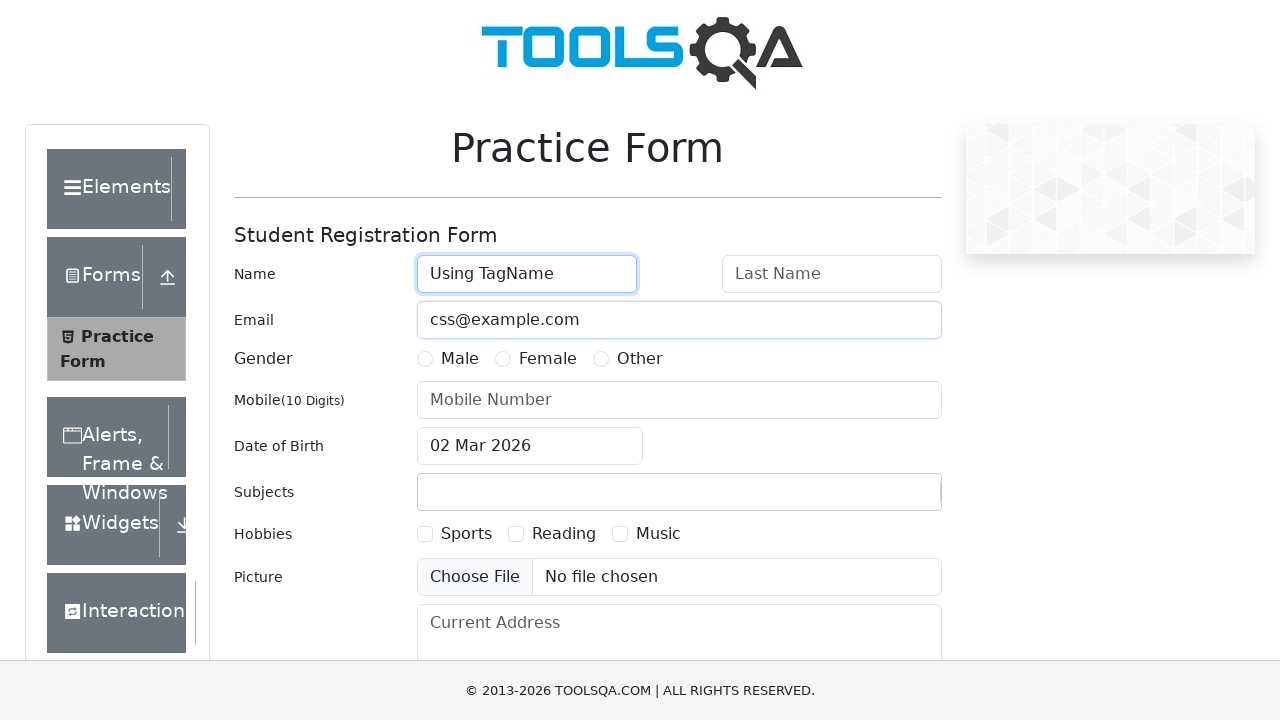

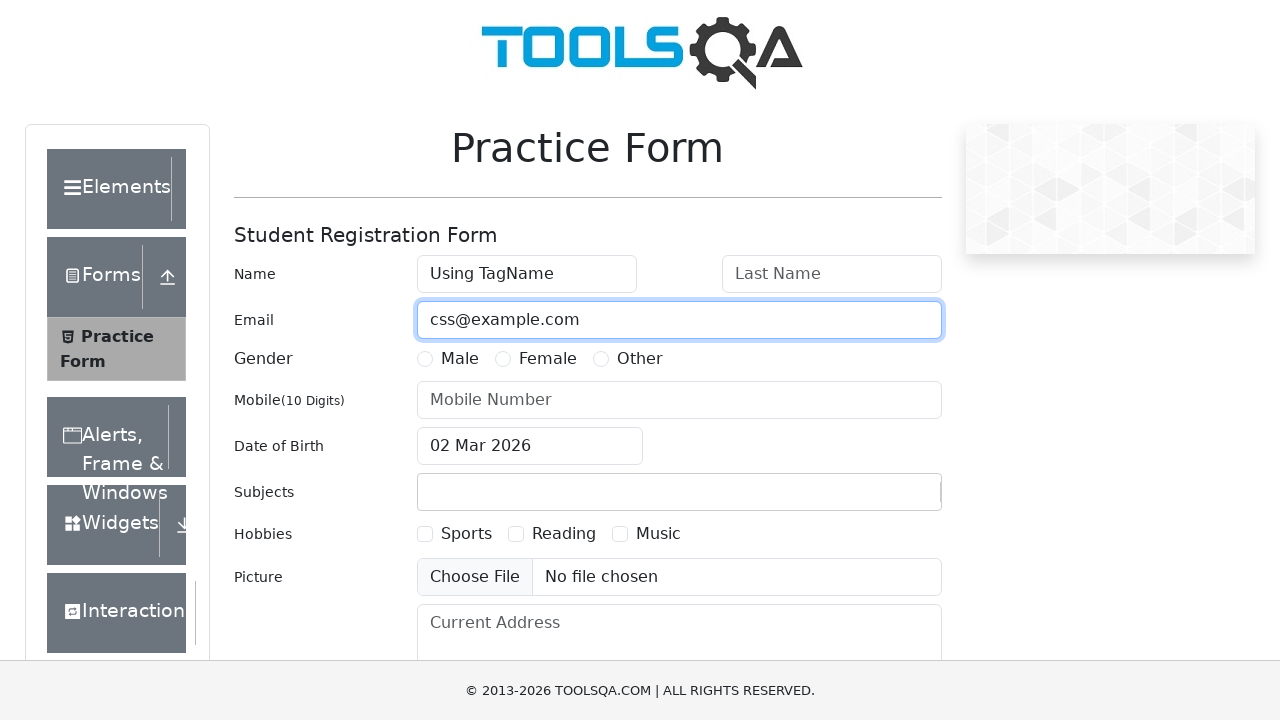